Tests radio button selection by clicking on "Radio 3" and verifying selection state

Starting URL: https://antoniotrindade.com.br/treinoautomacao/elementsweb.html

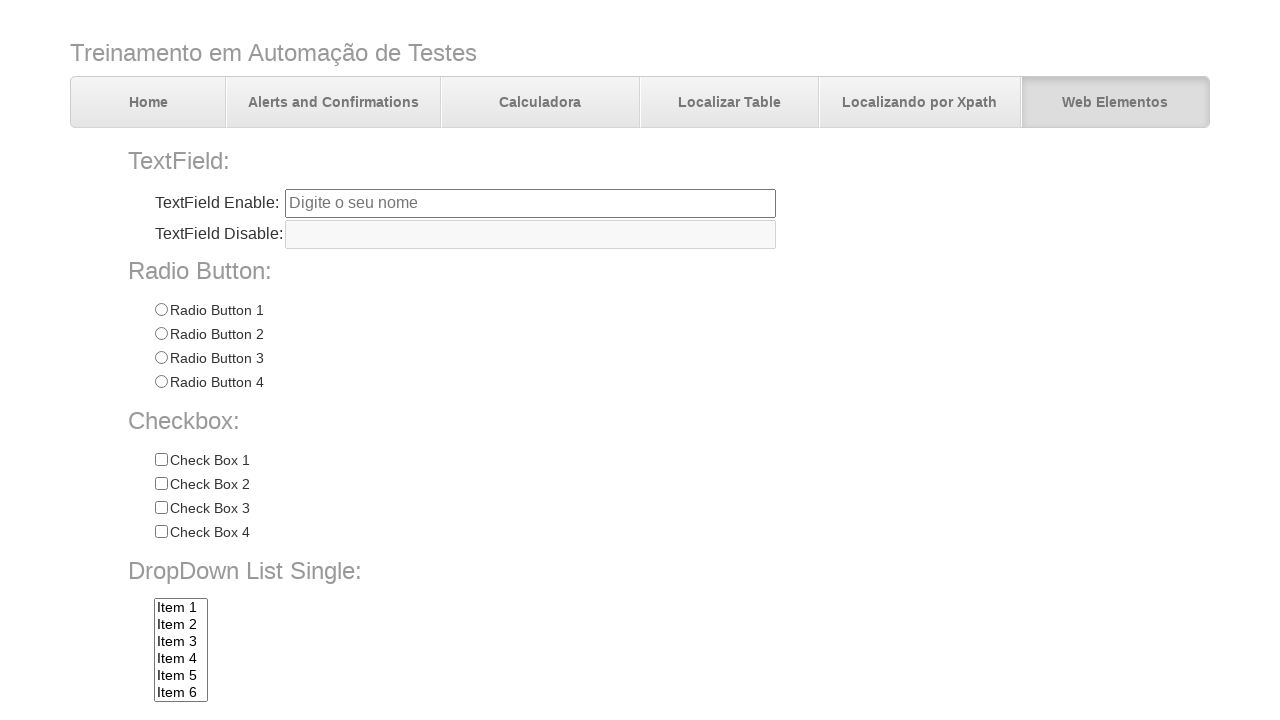

Navigated to elements web page
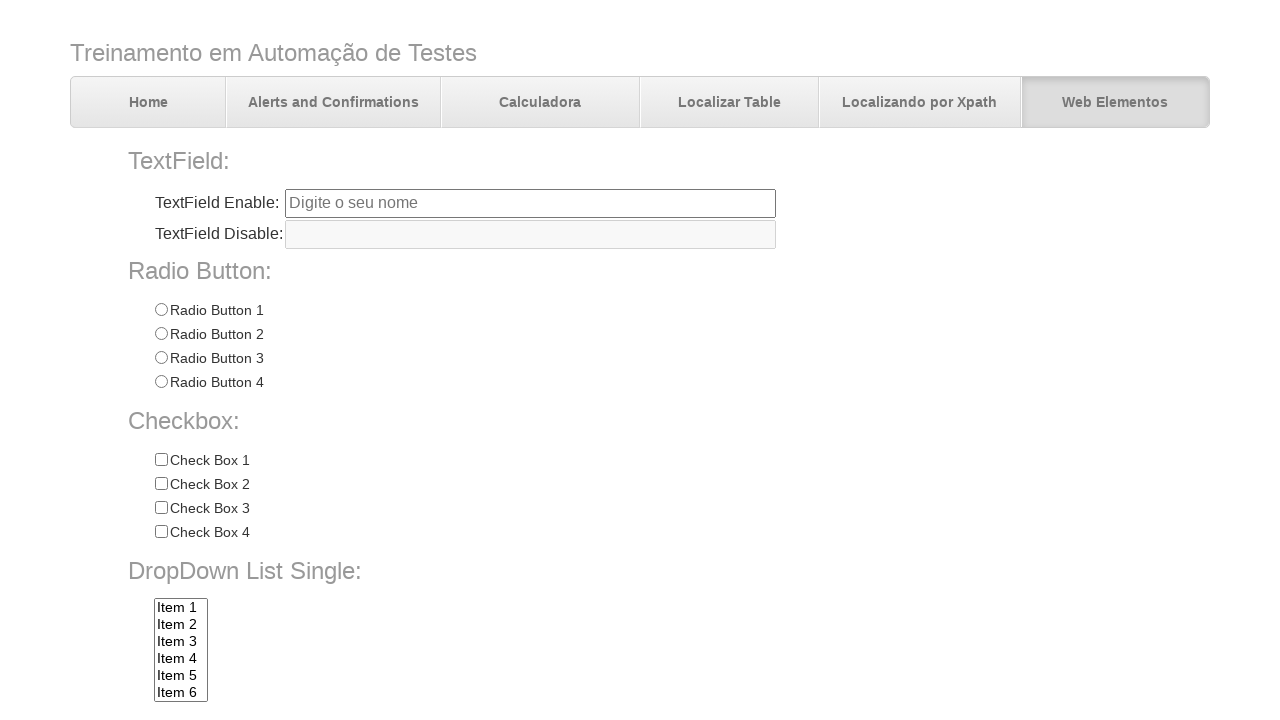

Clicked on Radio 3 option at (161, 358) on input[name='radioGroup1'][value='Radio 3']
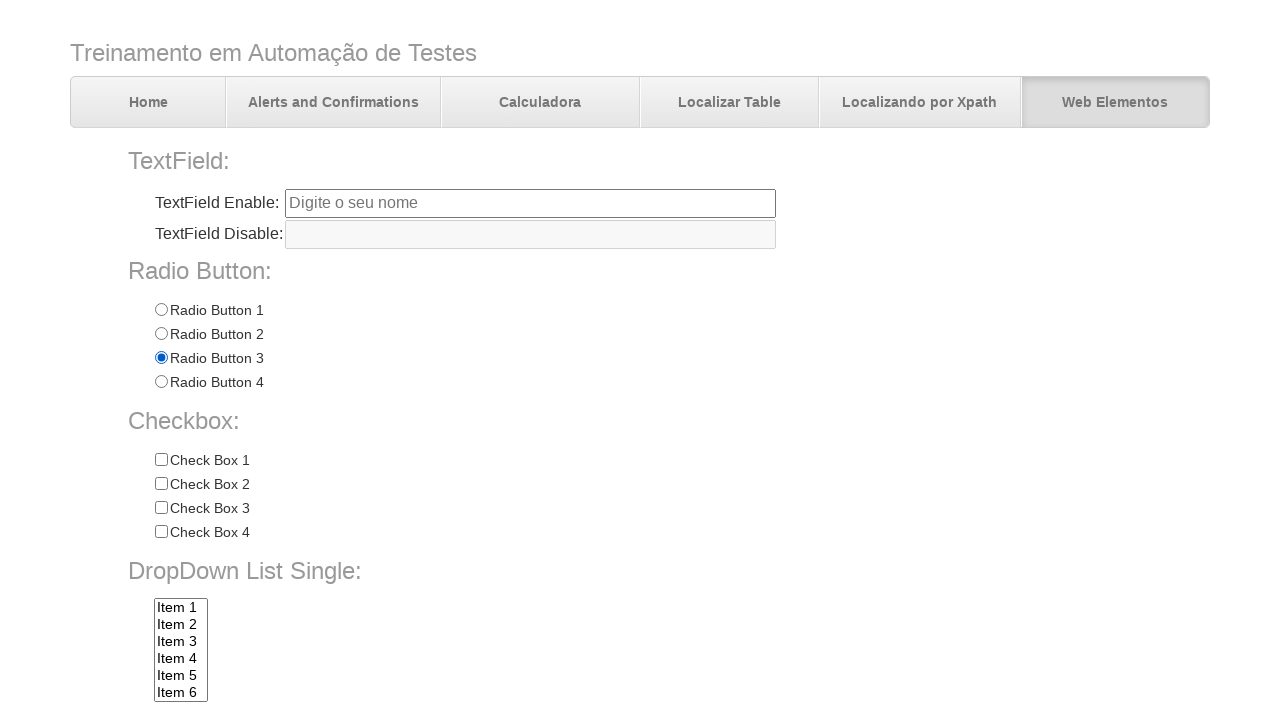

Verified that Radio 3 is selected
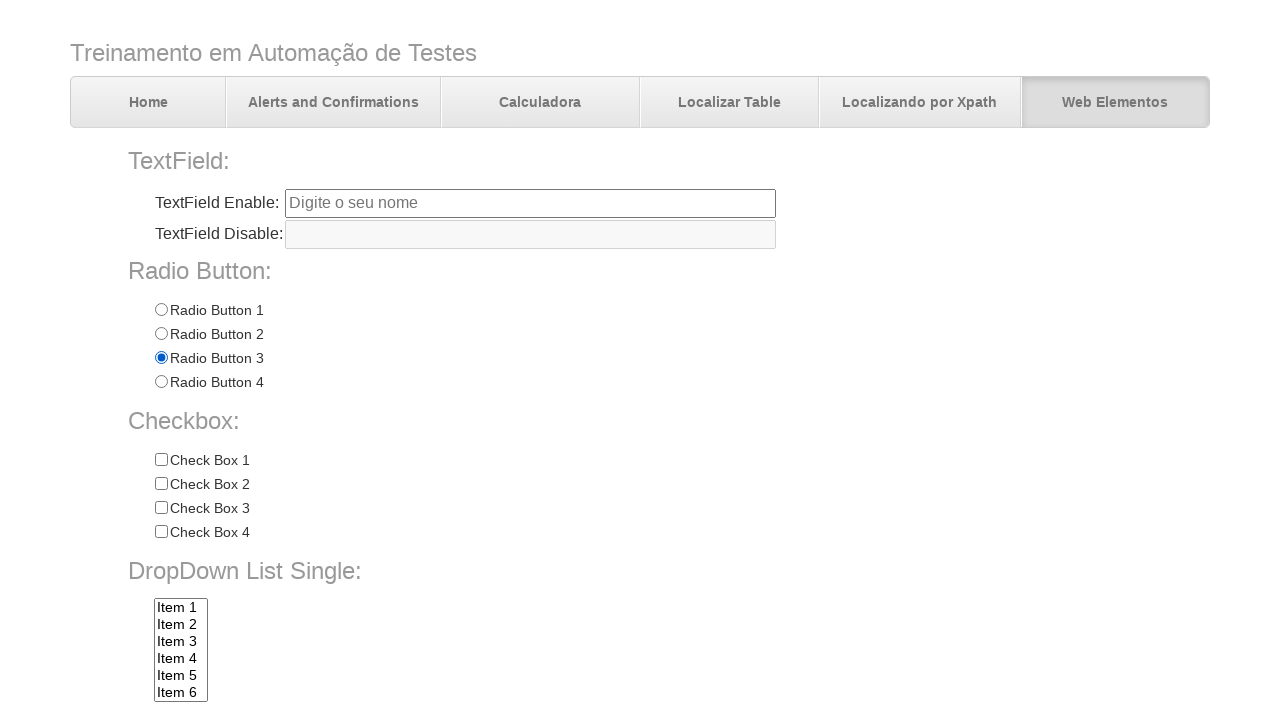

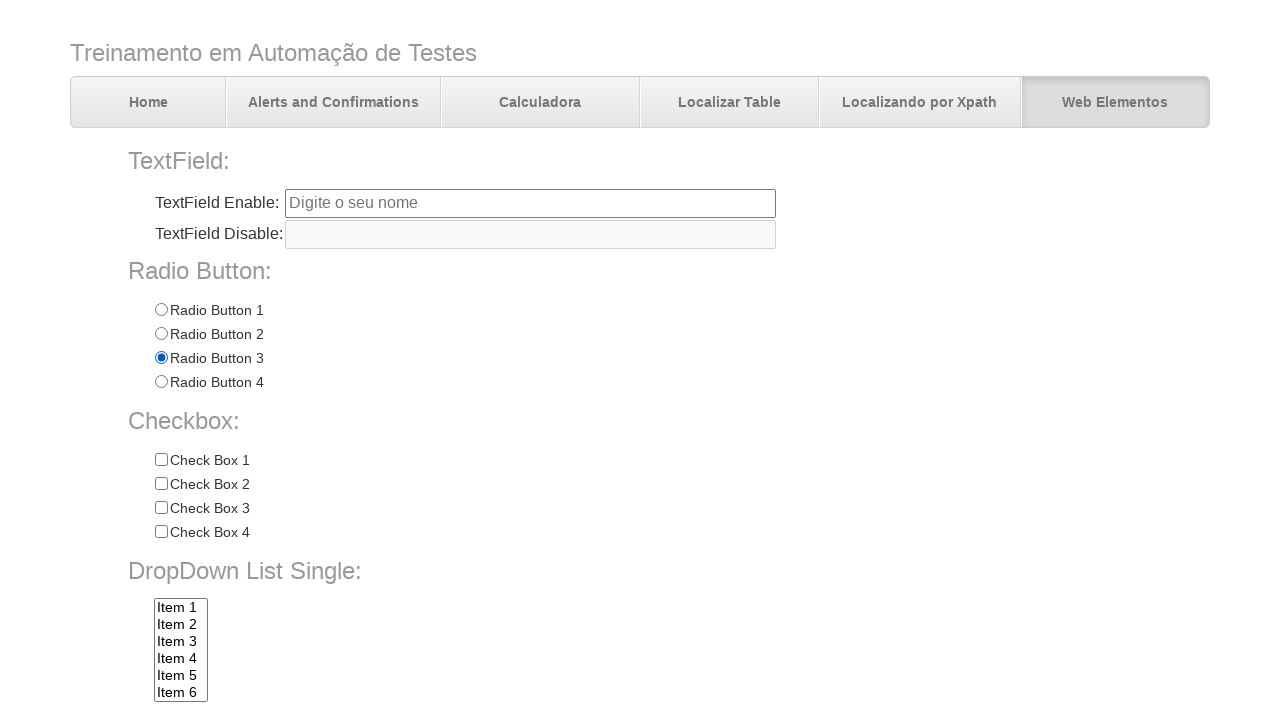